A more resilient approach to handling multiple windows - clicks a link to open a new window, stores window handles, switches between them, and verifies correct window focus by checking page titles.

Starting URL: http://the-internet.herokuapp.com/windows

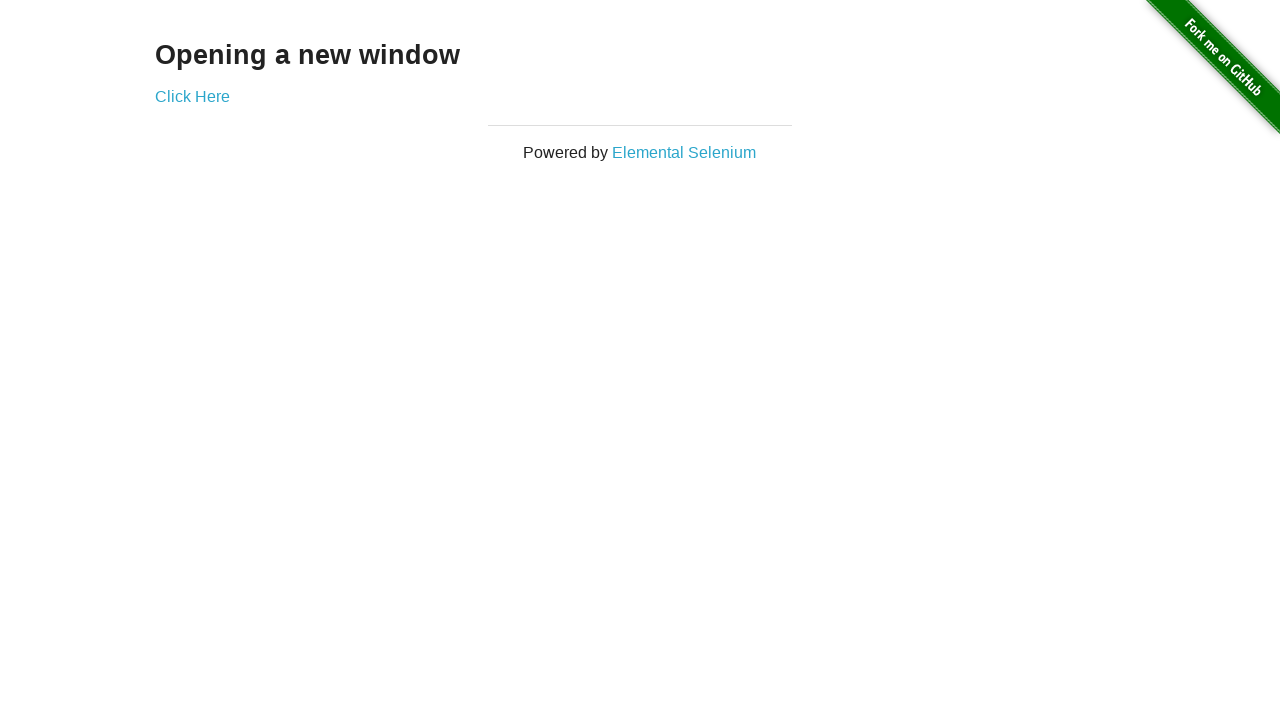

Stored reference to the first page
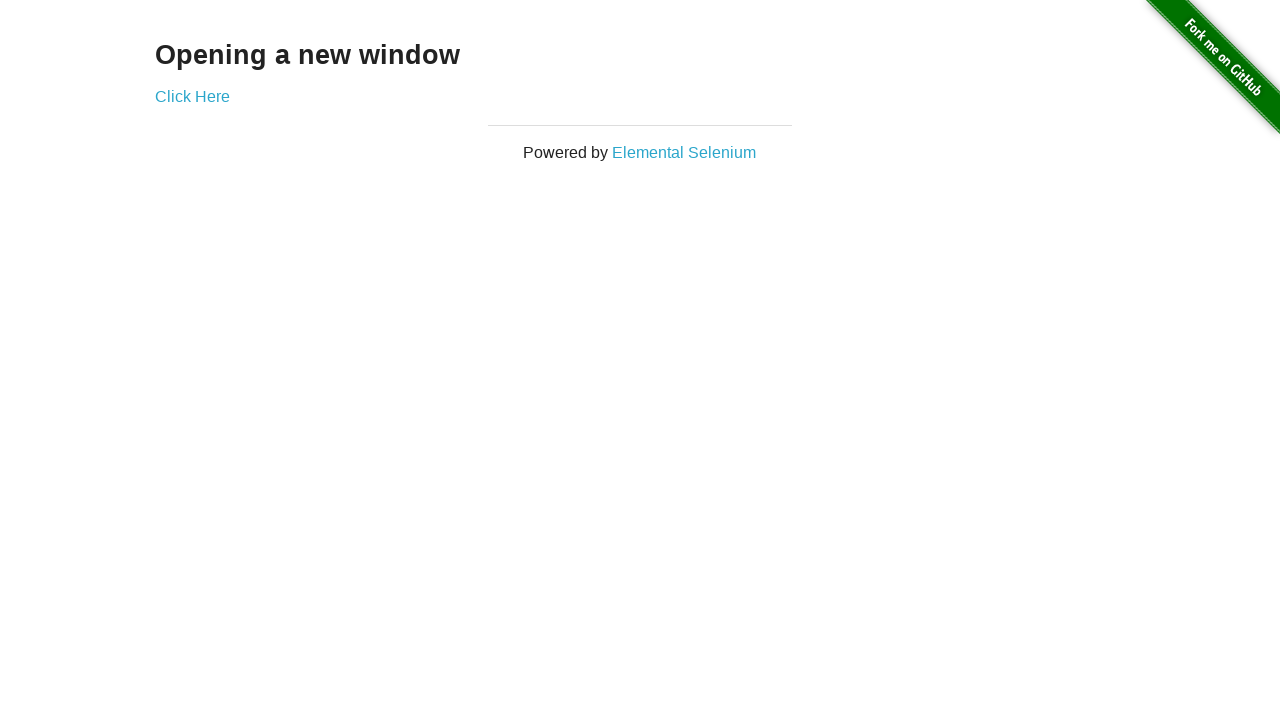

Clicked link to open a new window at (192, 96) on .example a
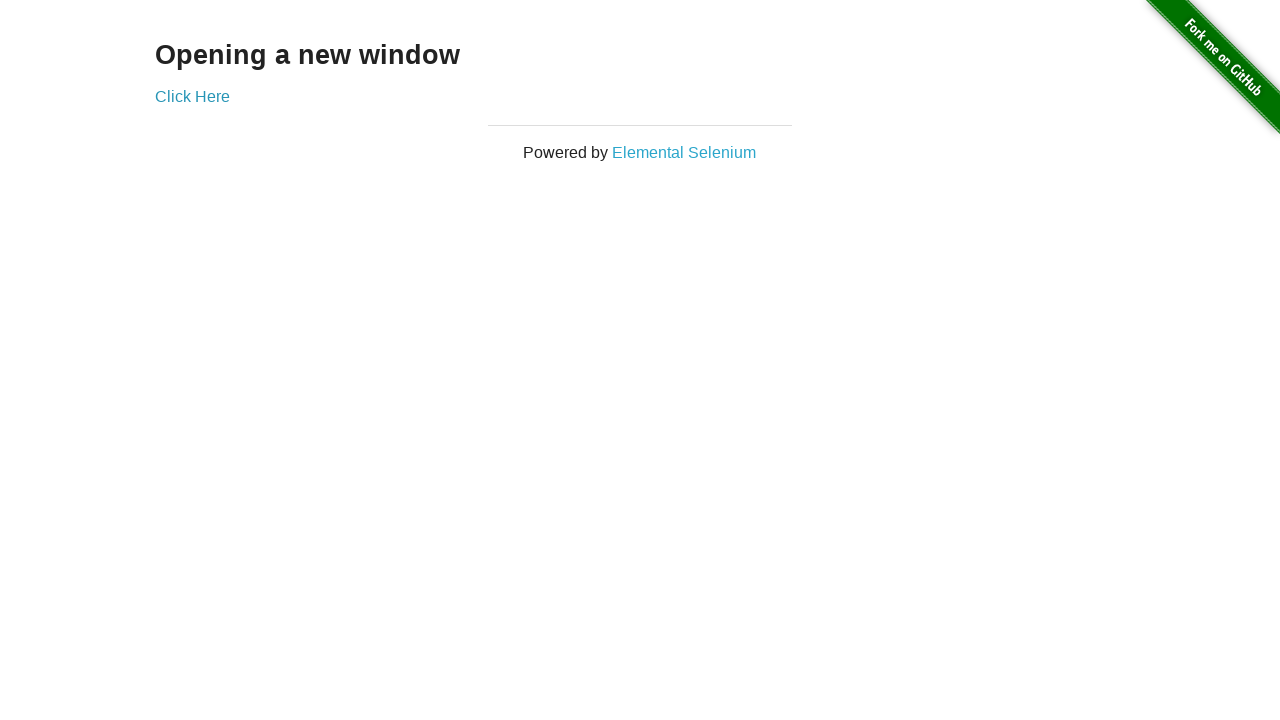

Captured the new window page object
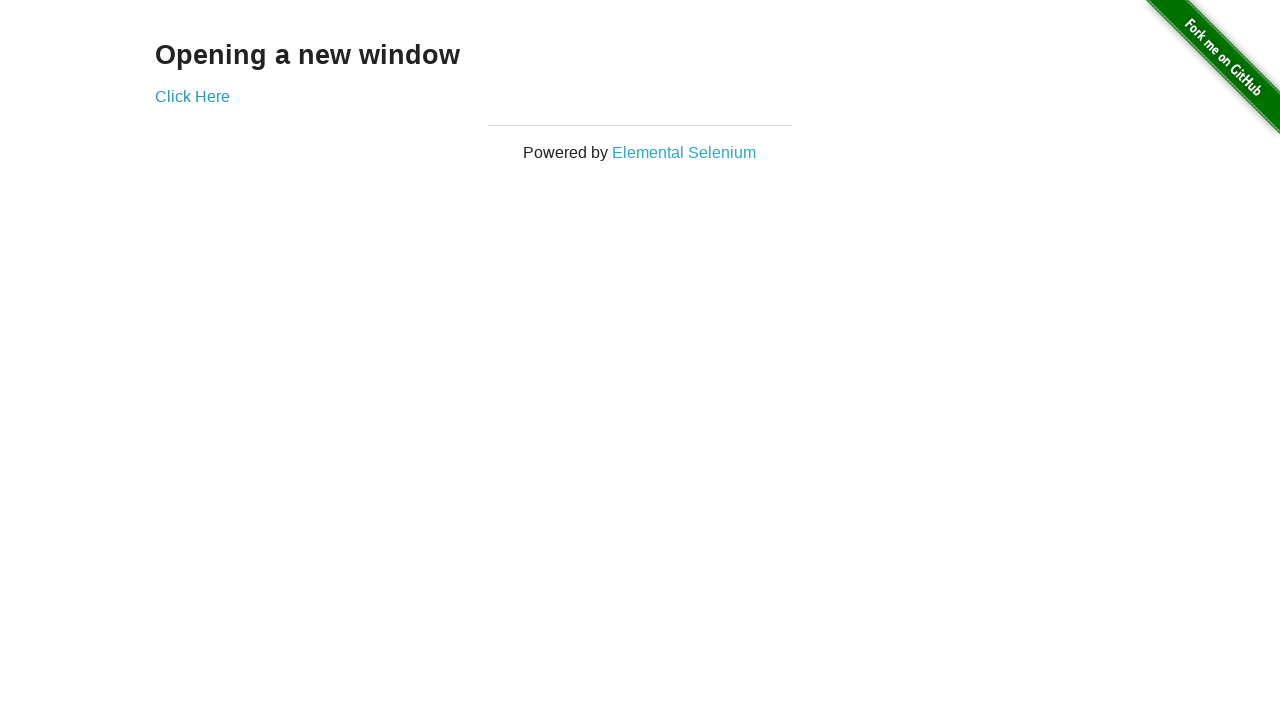

New page finished loading
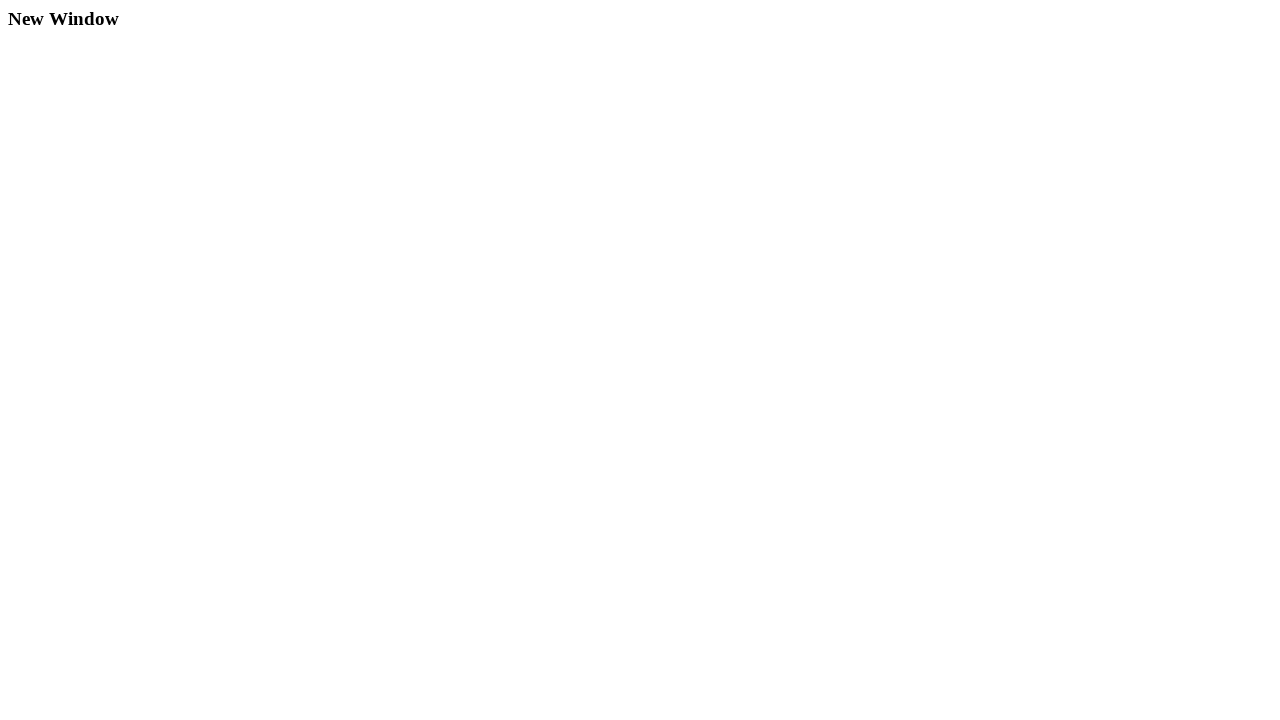

Verified first window title is not 'New Window'
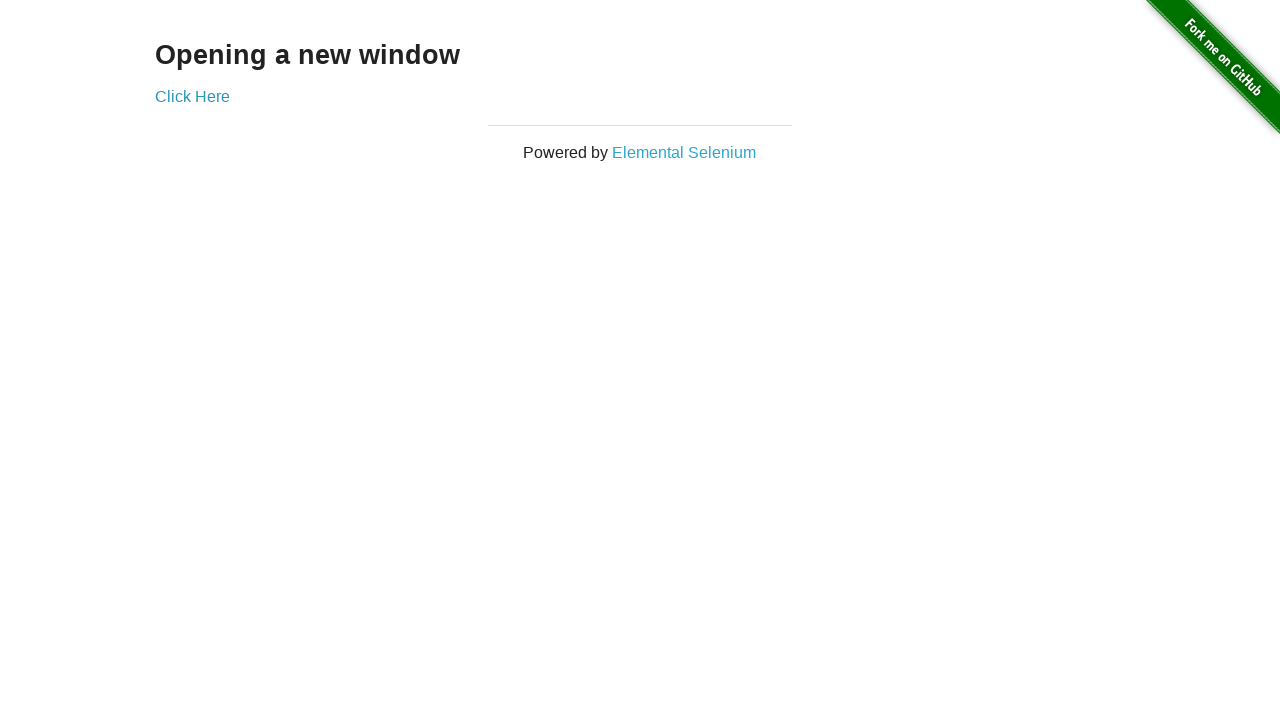

Verified new window title is 'New Window'
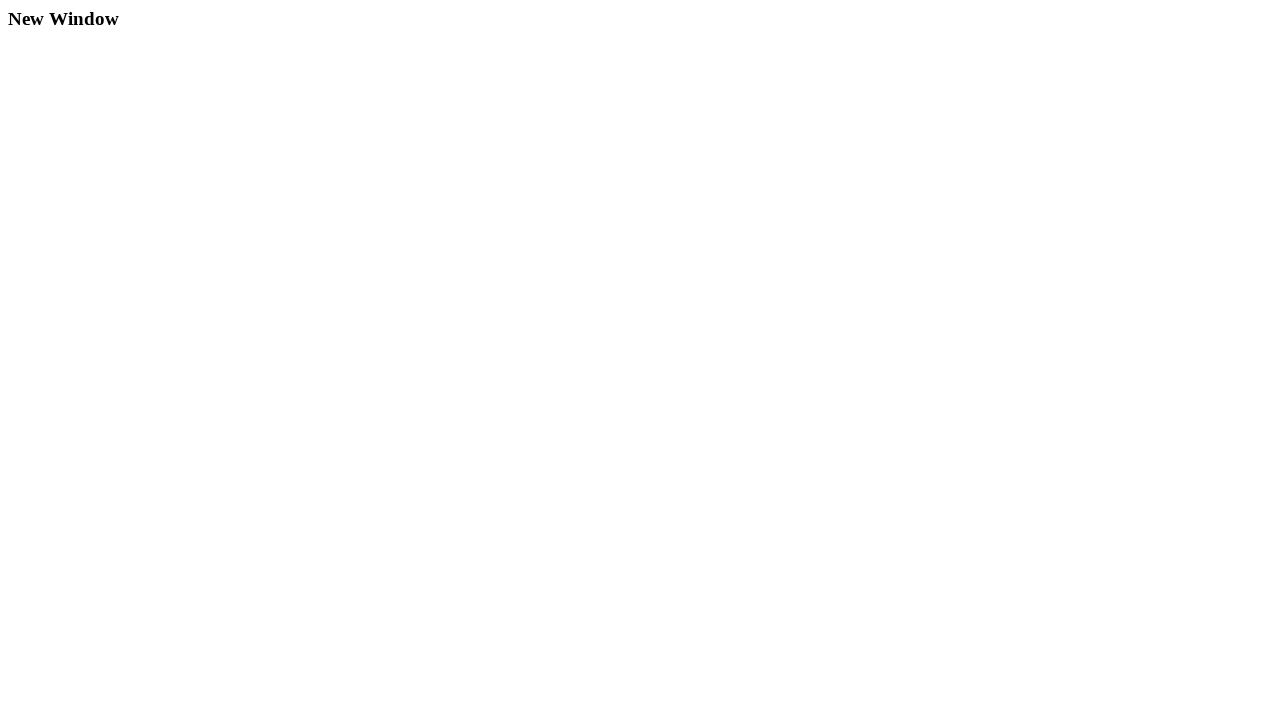

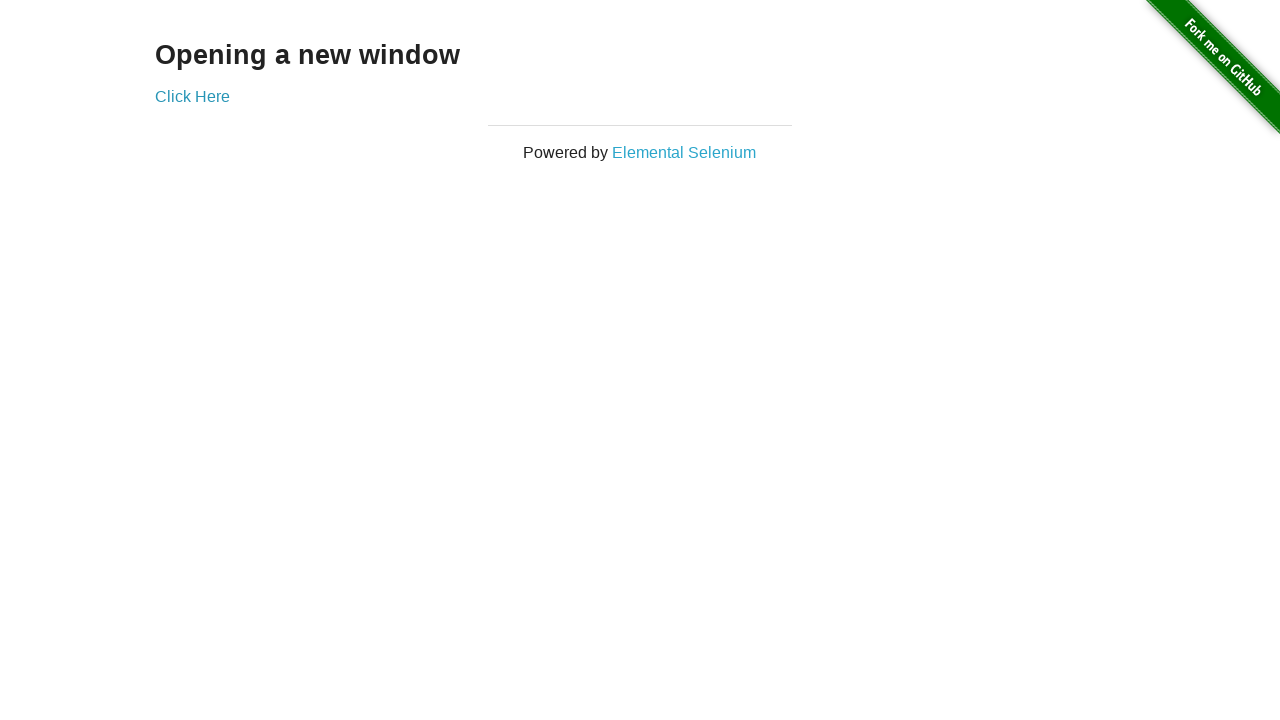